Navigates to Syntax Projects website, clicks through to the Simple Form Demo page, enters a message in the input field, and submits it by clicking the Show Message button

Starting URL: https://www.syntaxprojects.com

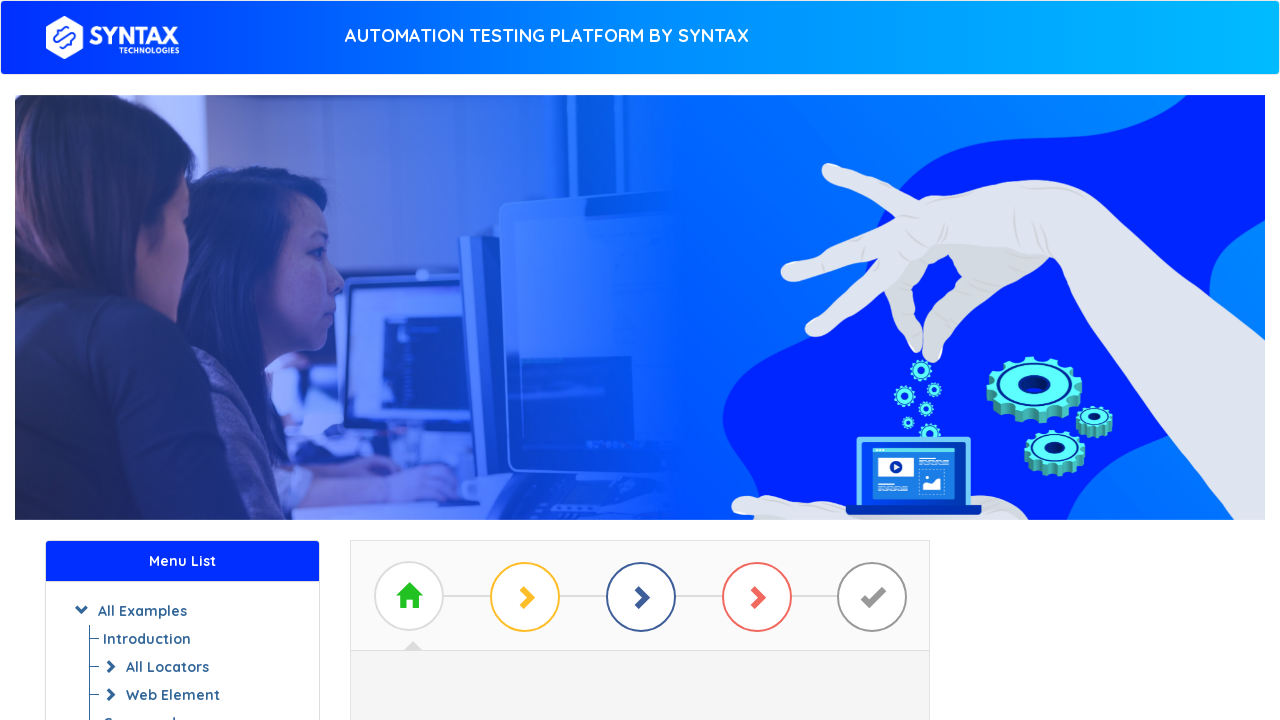

Navigated to Syntax Projects website
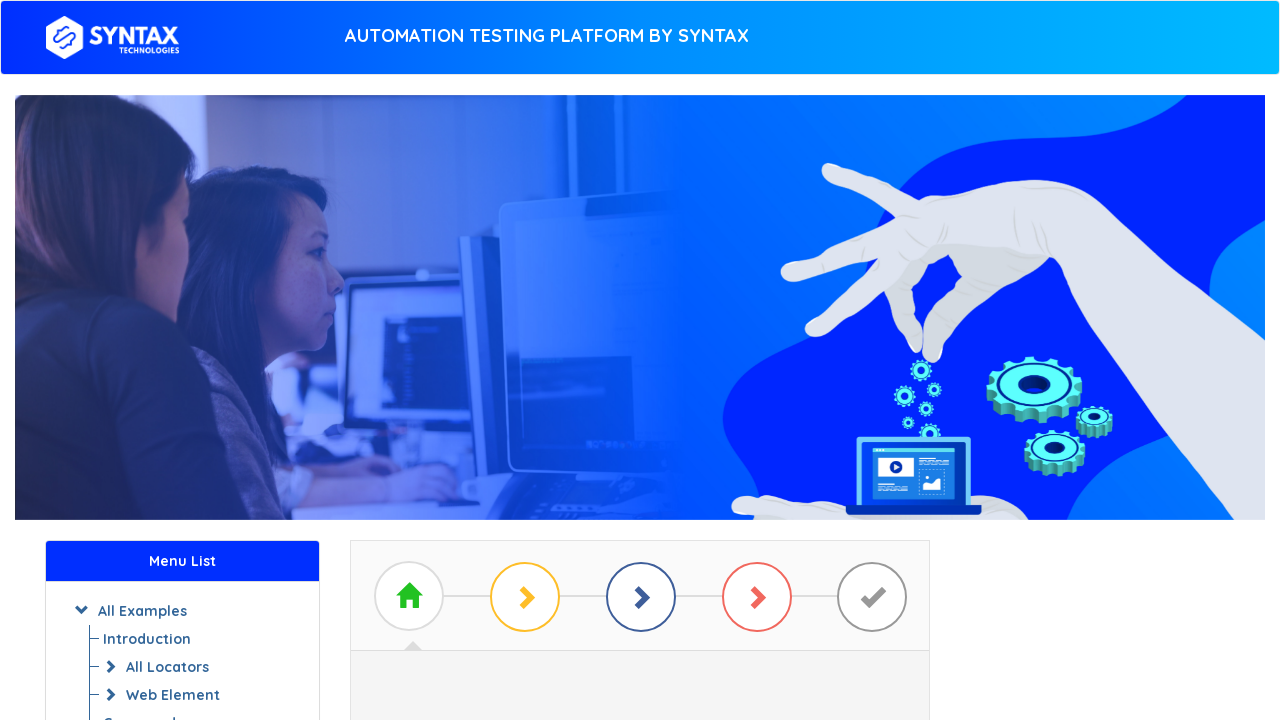

Clicked button with partial id 'btn_b' at (640, 372) on xpath=//a[contains(@id,'btn_b')]
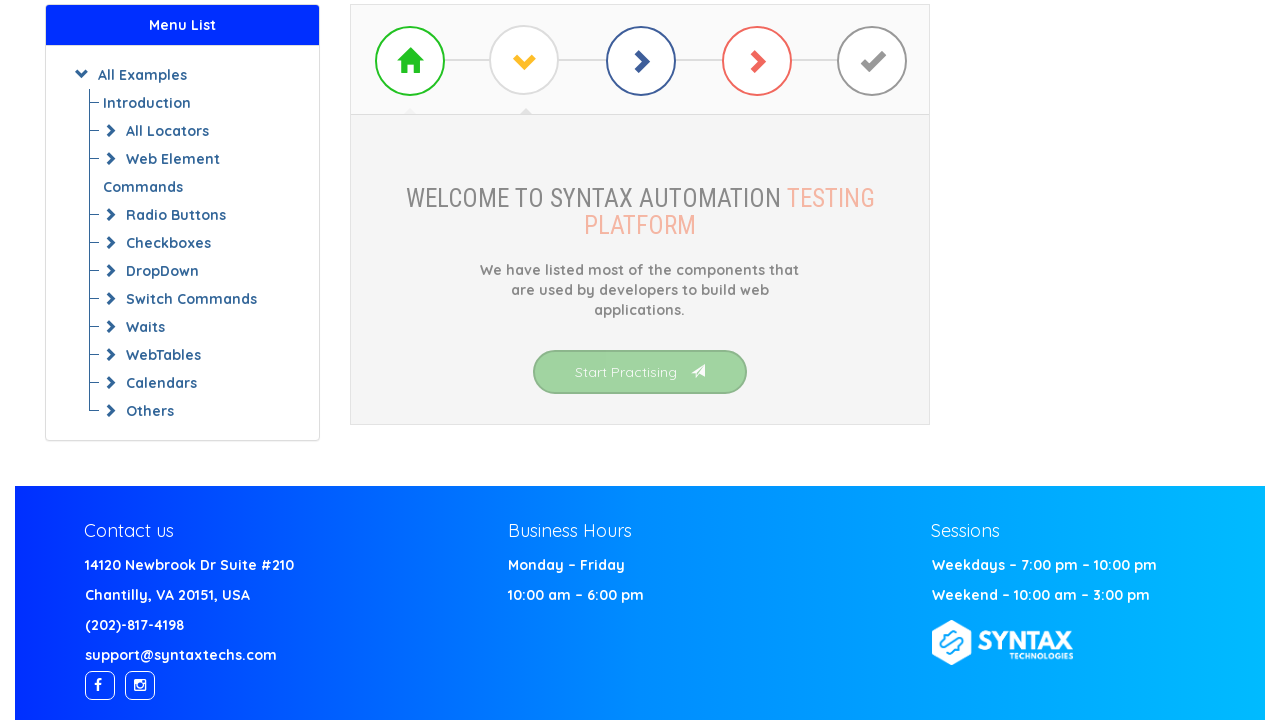

Simple Form Demo link appeared
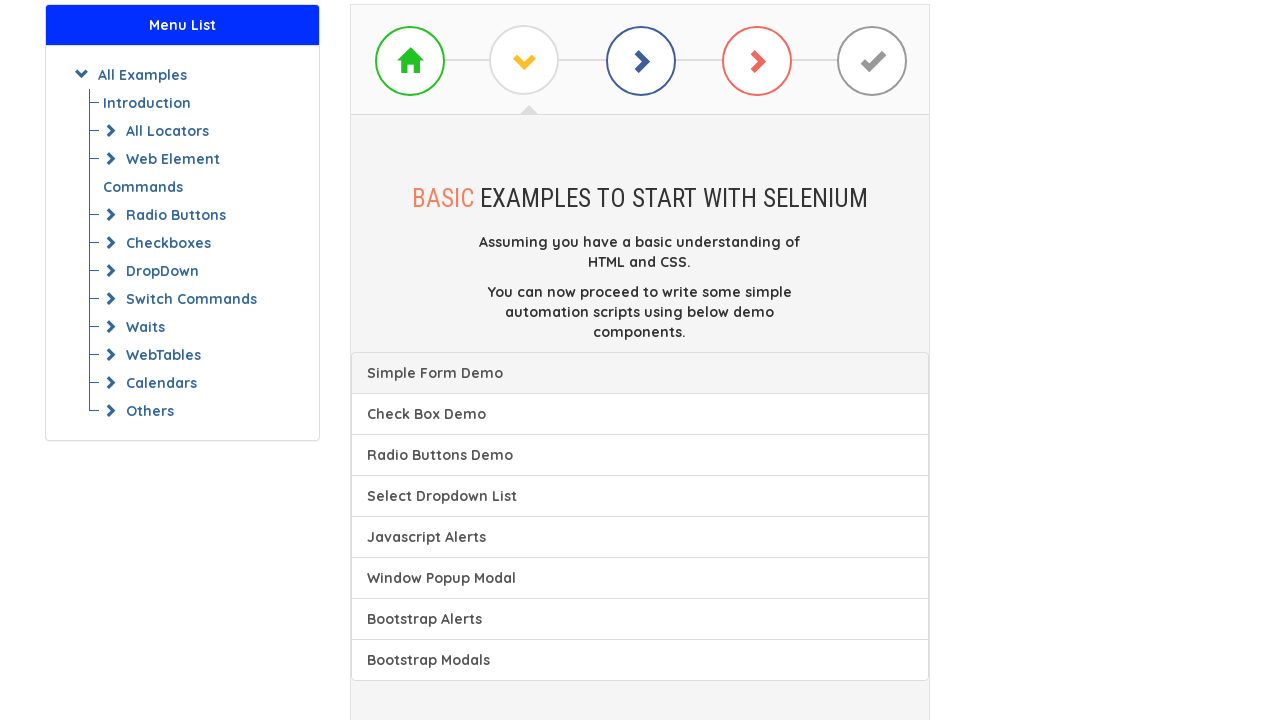

Clicked on Simple Form Demo link at (640, 373) on xpath=//a[@class='list-group-item' and text()='Simple Form Demo']
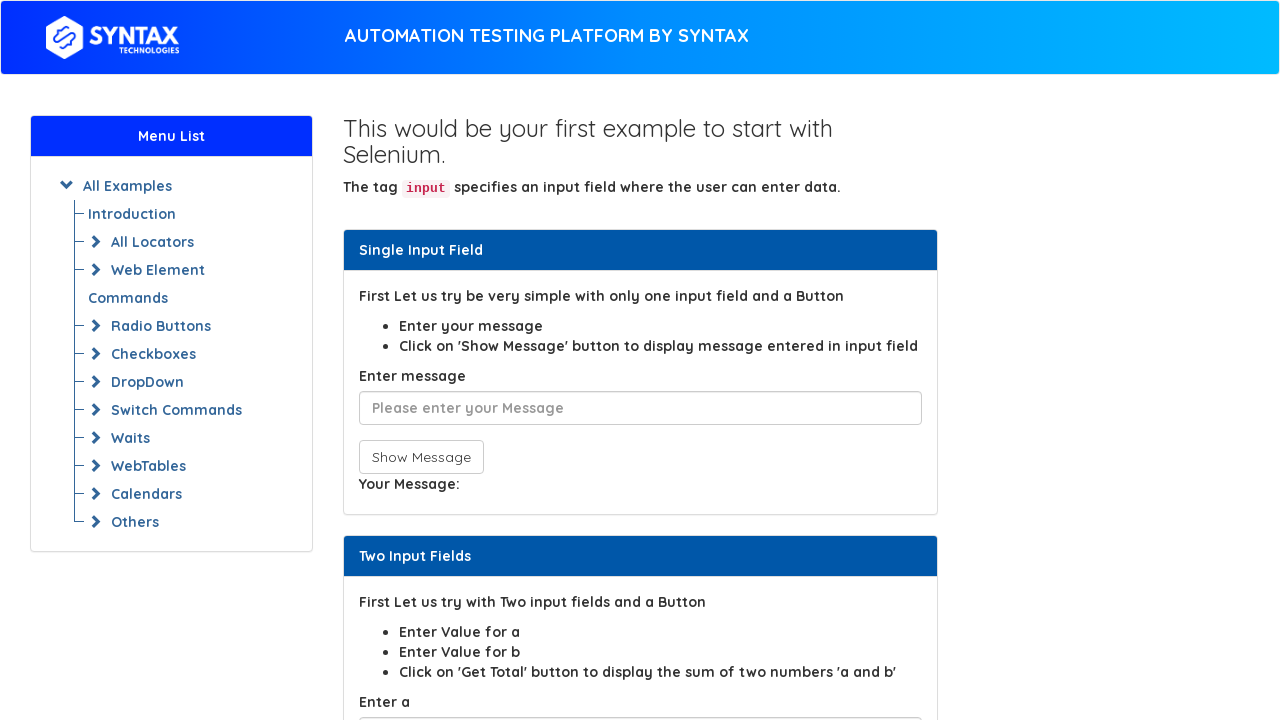

Entered 'Farhad' in the message input field on //input[@id='user-message']
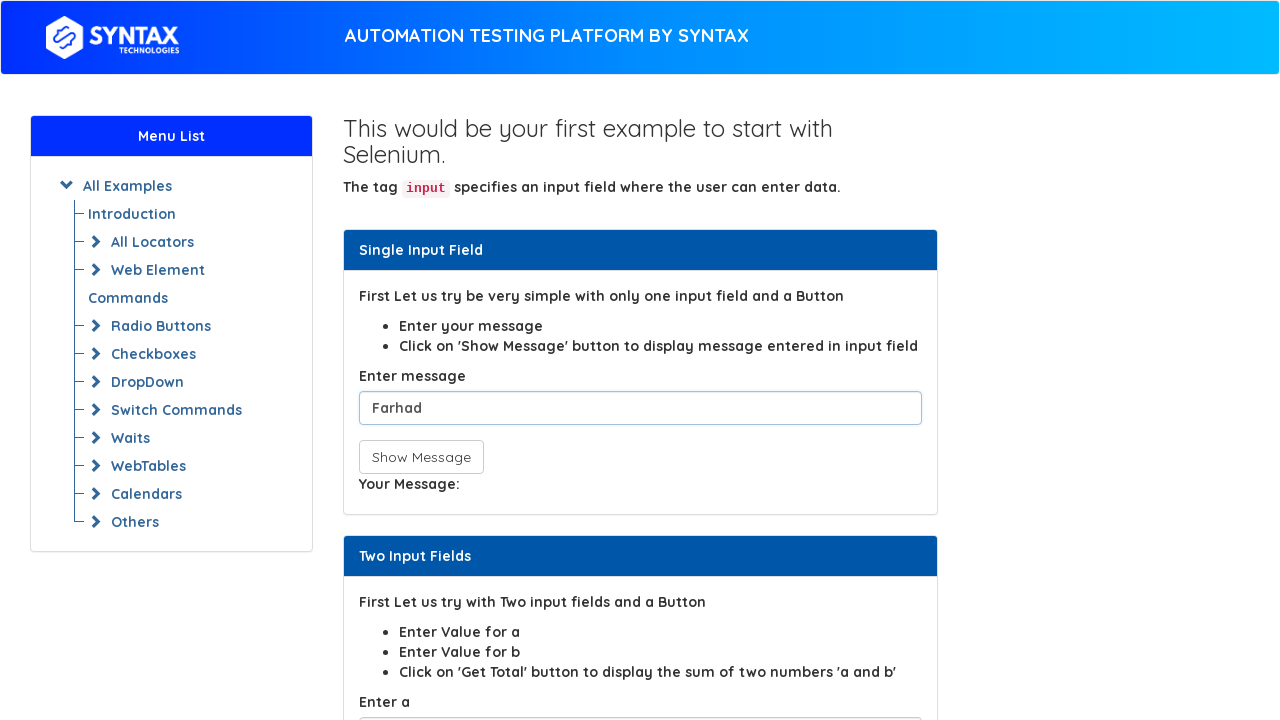

Clicked the Show Message button at (421, 457) on xpath=//button[text()='Show Message']
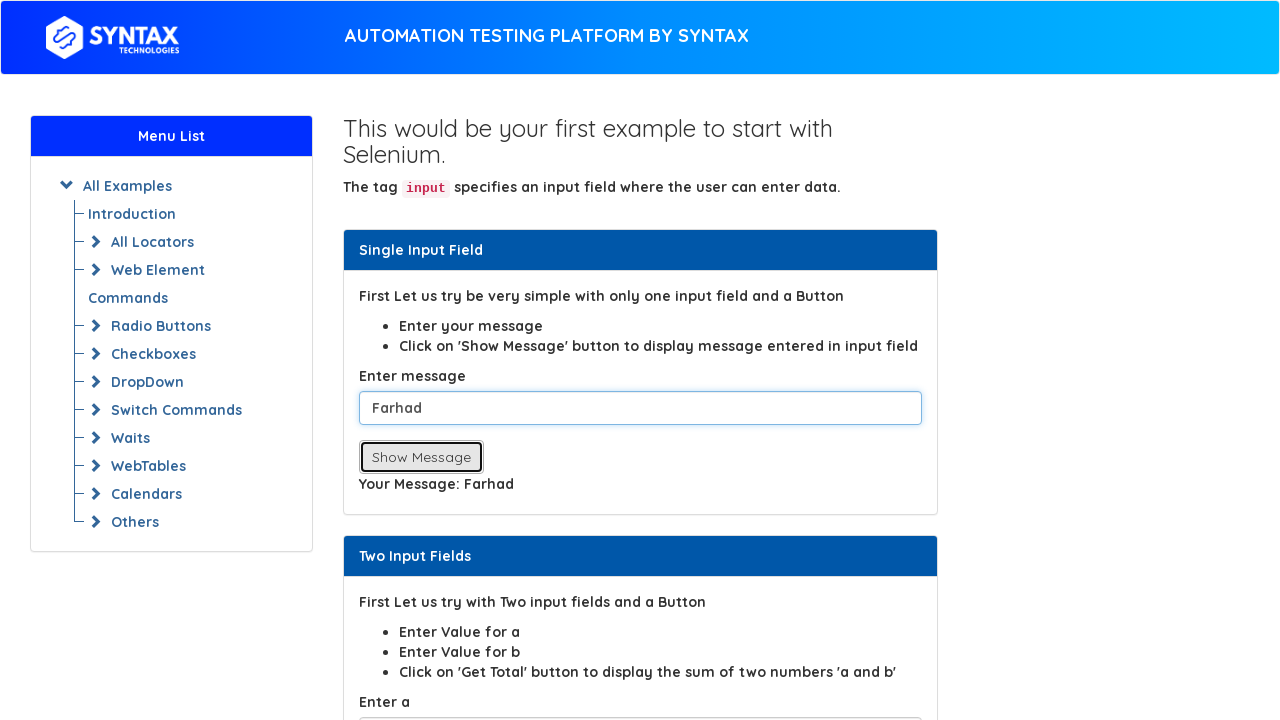

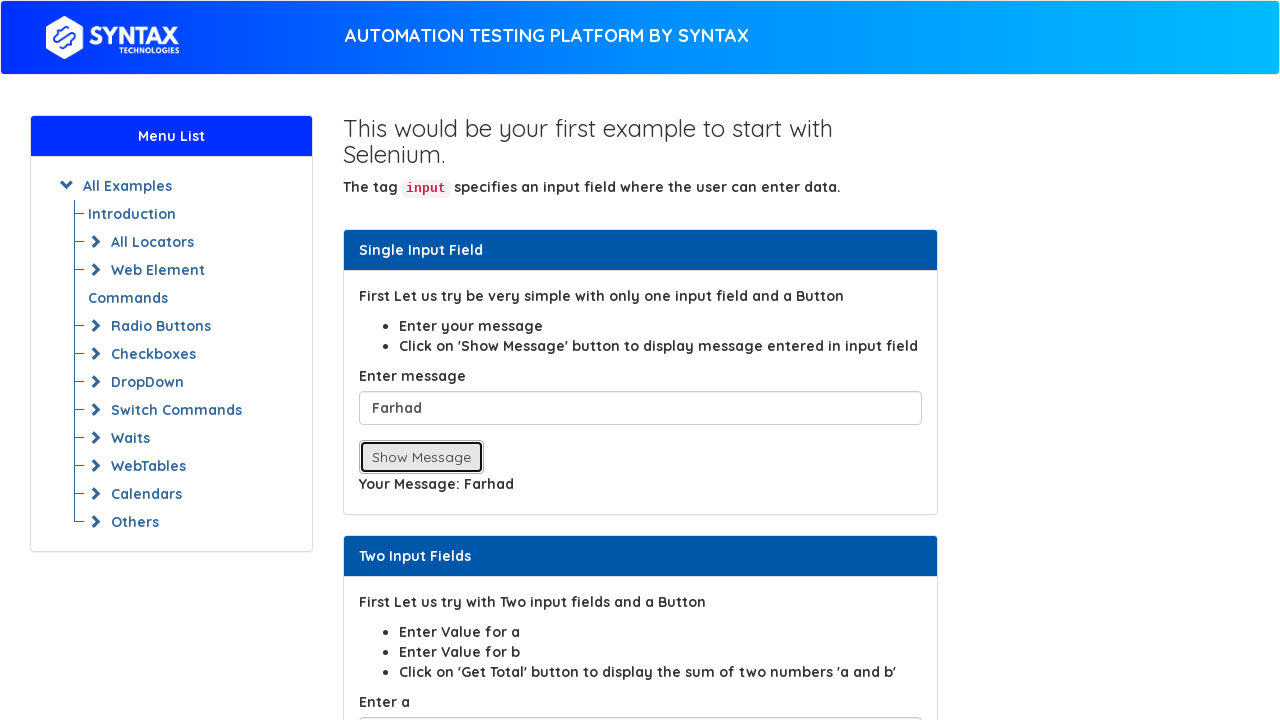